Tests file upload functionality by selecting a file using the file input element on a file upload demo page

Starting URL: https://testeroprogramowania.github.io/selenium/fileupload.html

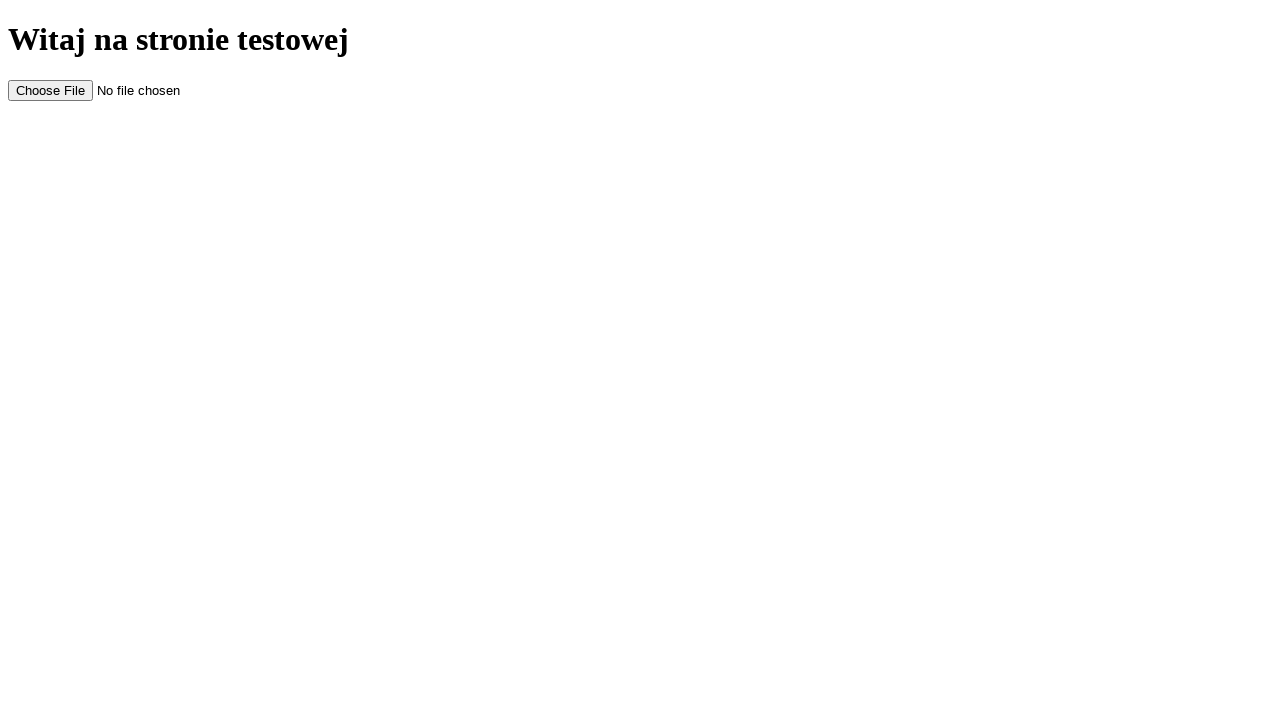

Set input file to temporary test file
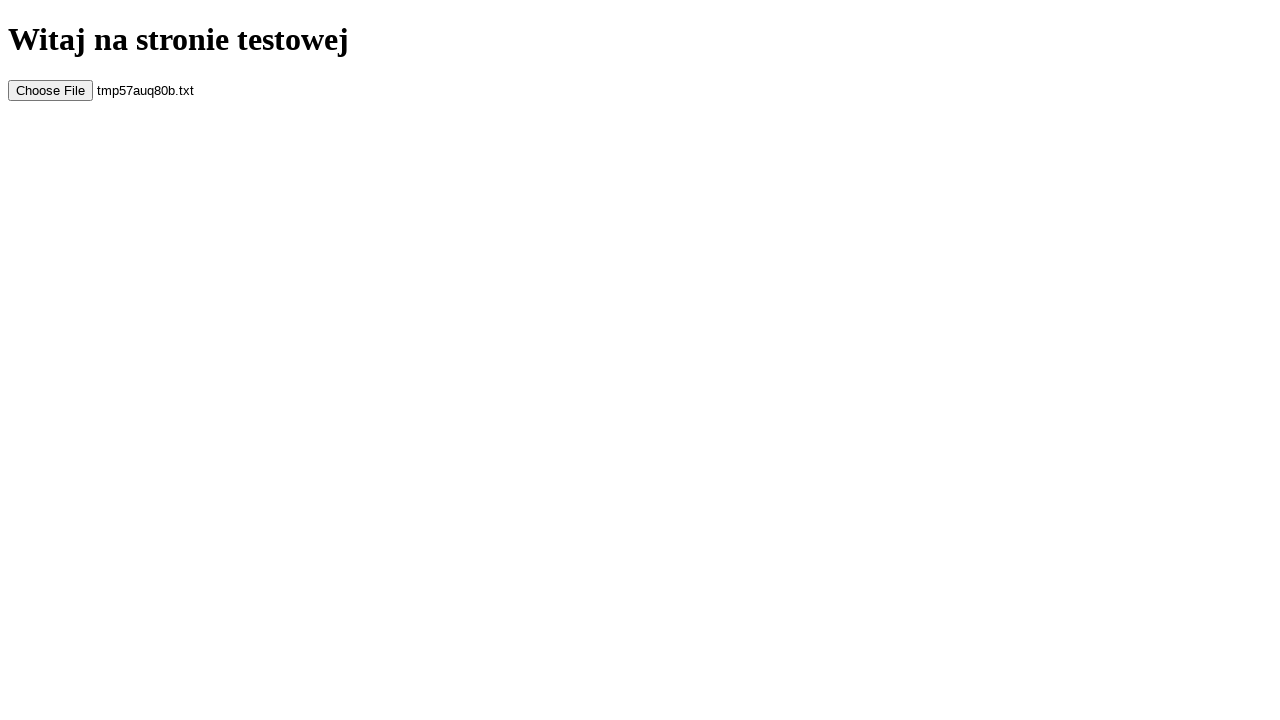

Waited 500ms for file upload to be processed
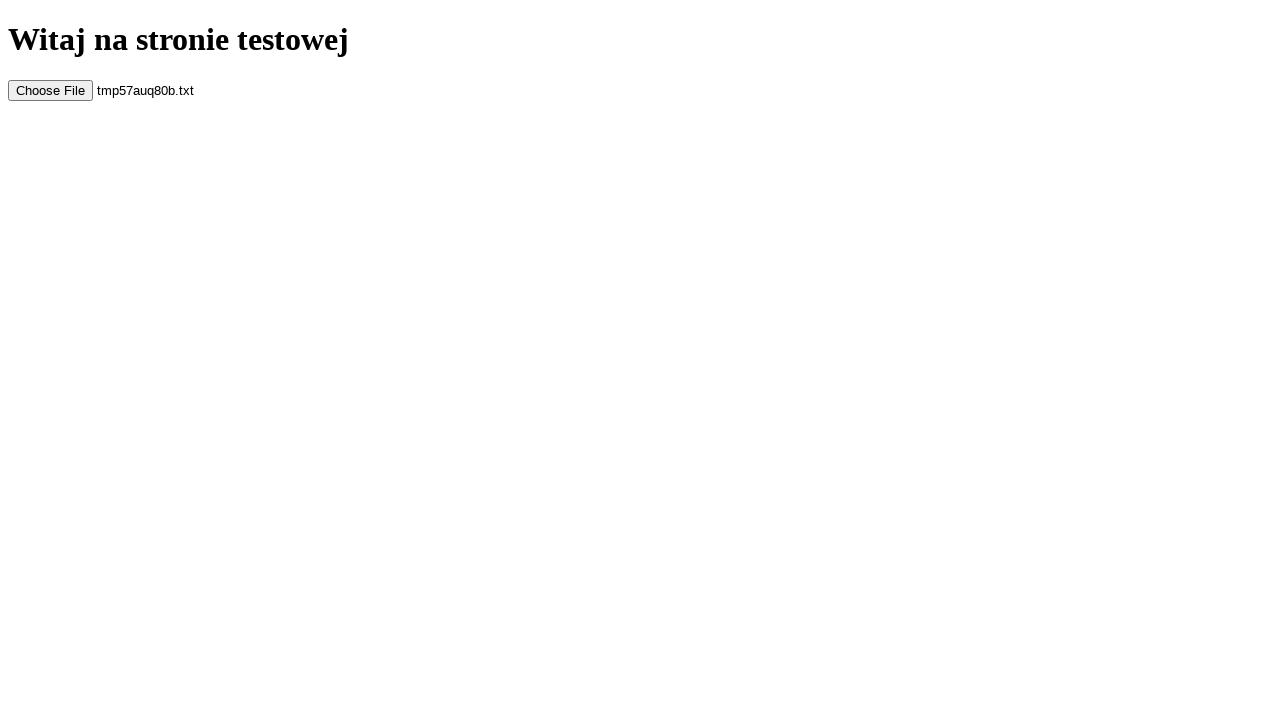

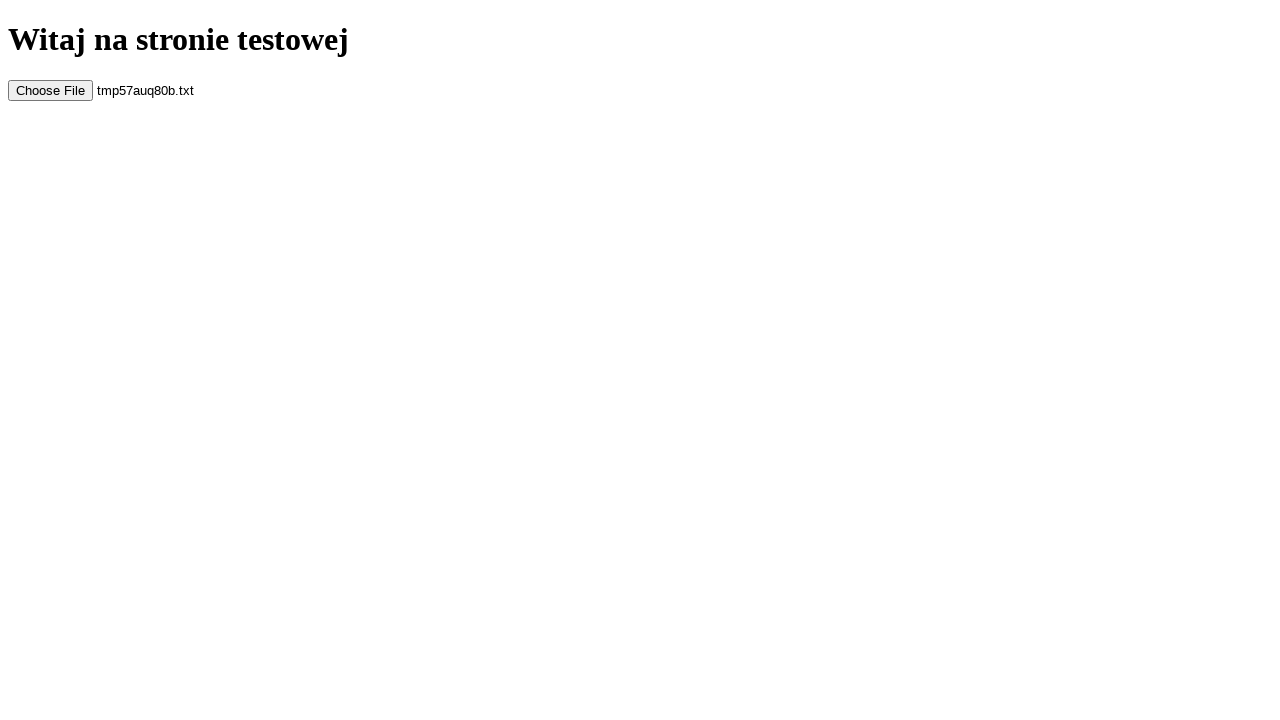